Navigates to DemoBlaze e-commerce site and verifies that product cards with device names are displayed on the homepage

Starting URL: https://www.demoblaze.com/

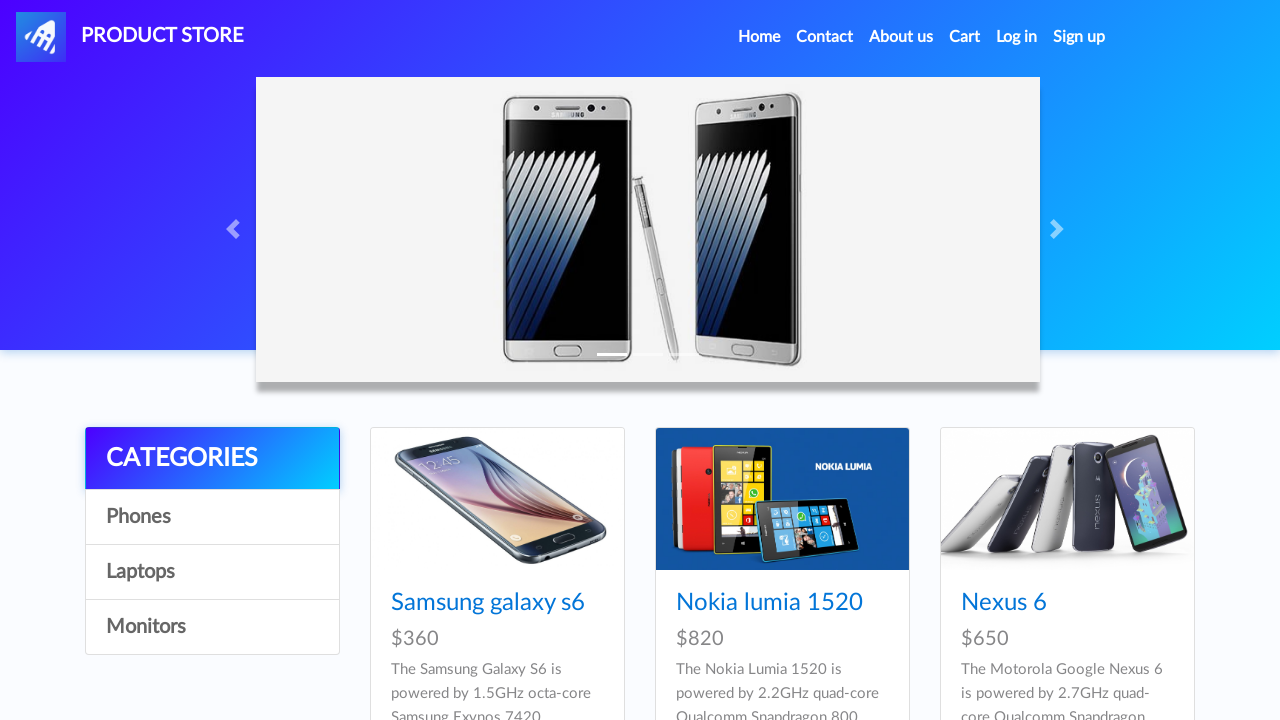

Navigated to DemoBlaze e-commerce homepage
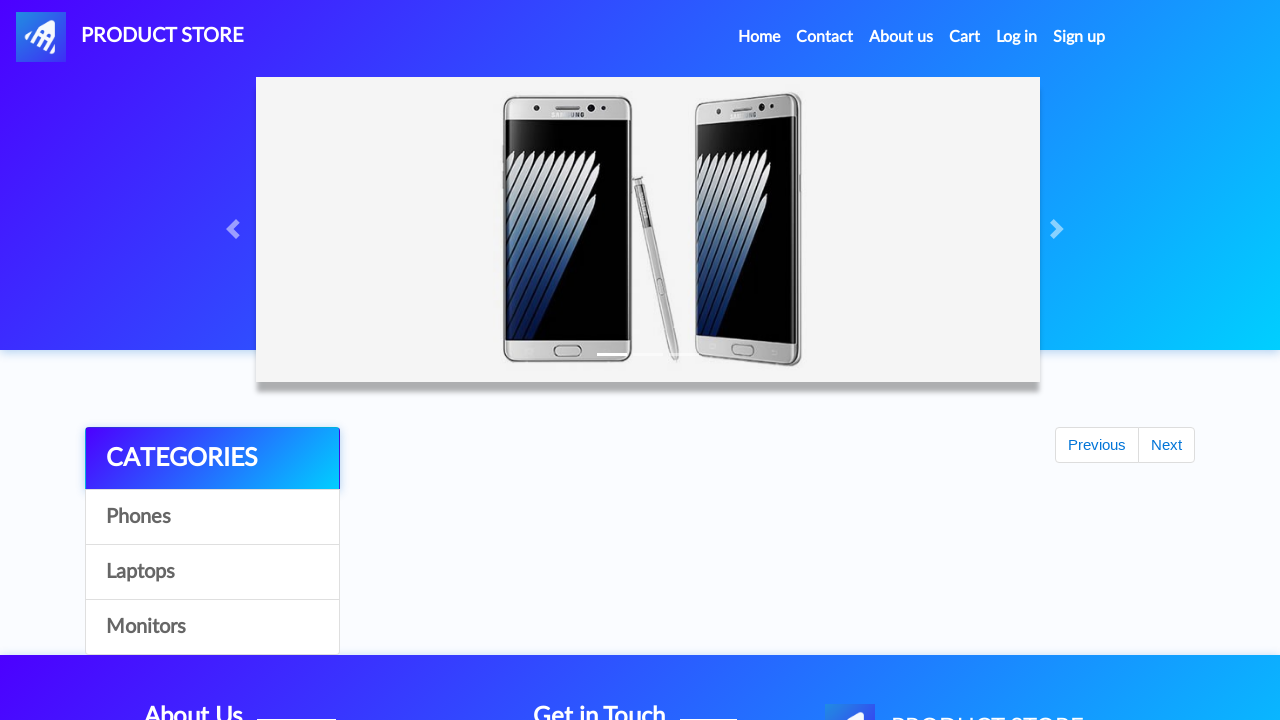

Product cards loaded on the homepage
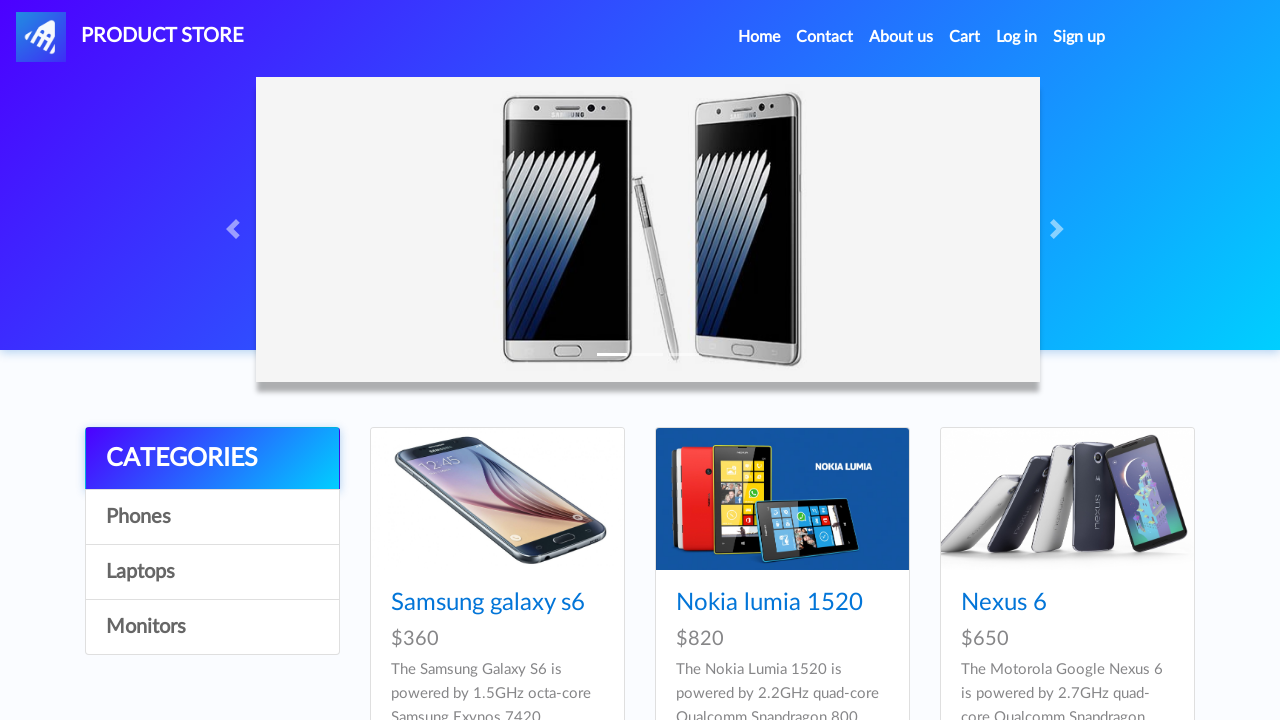

Located all product card elements with device names
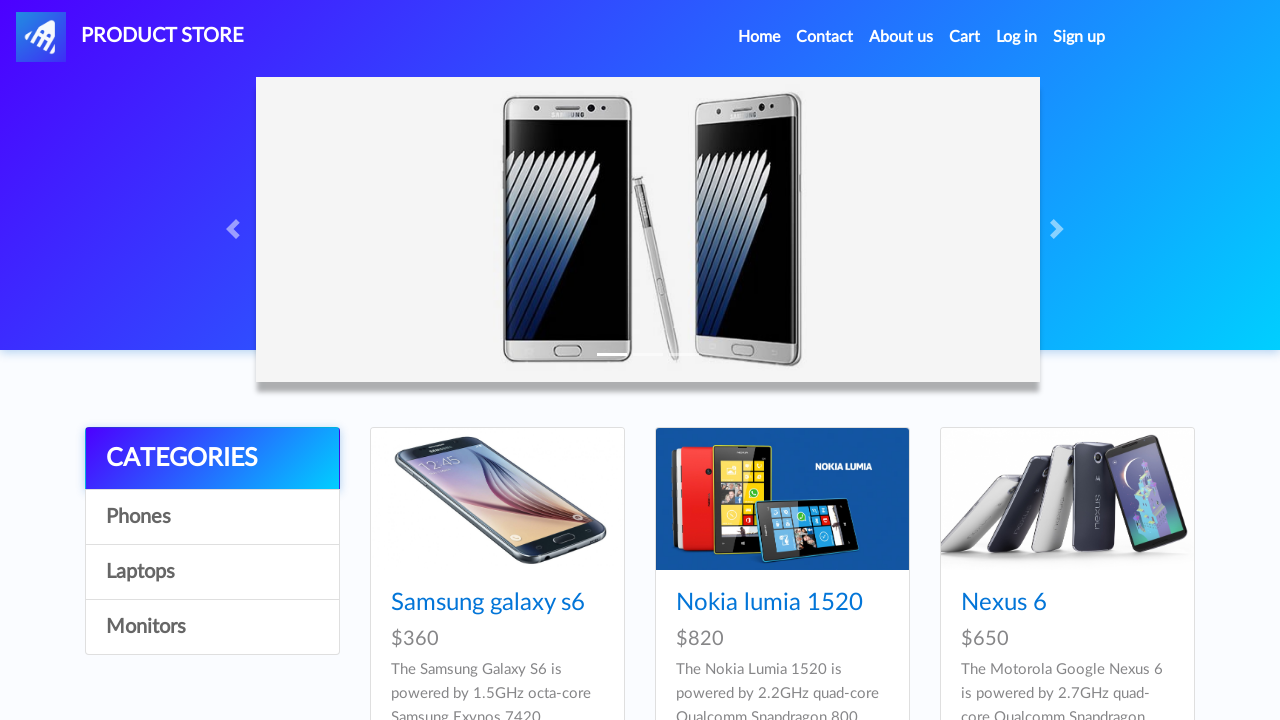

Counted 9 product cards on the page
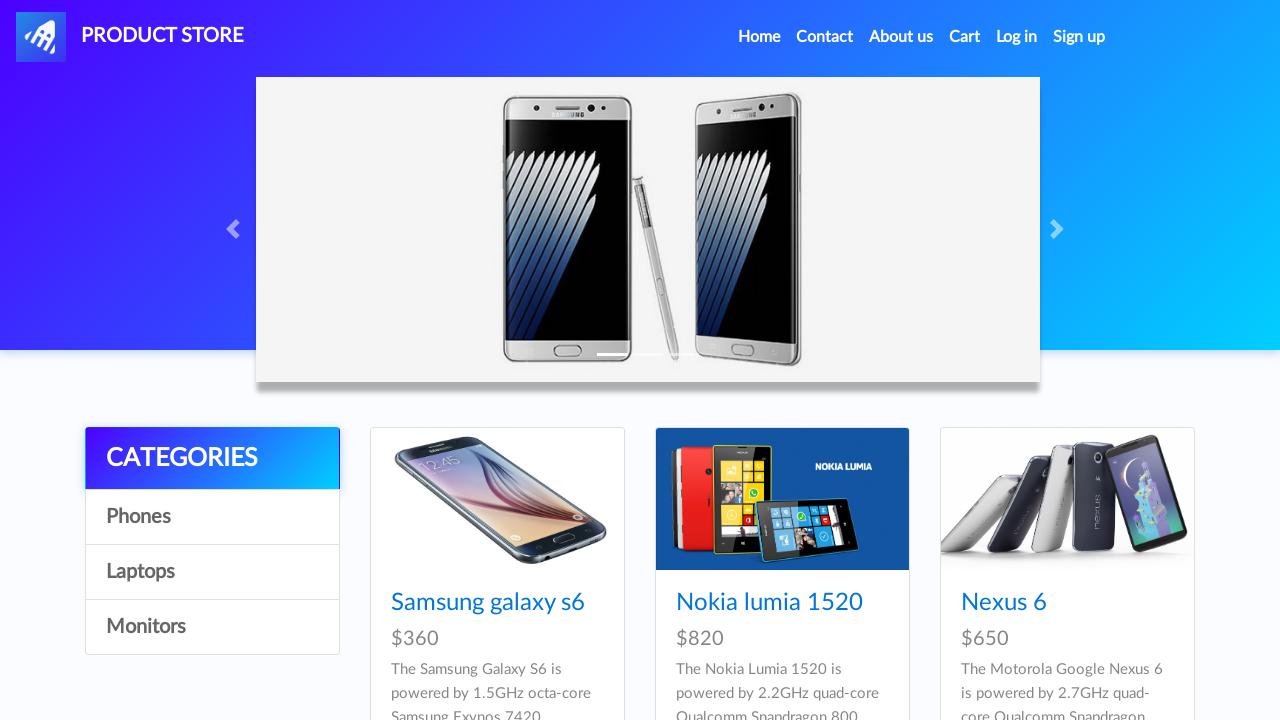

Verified that at least one product card is displayed
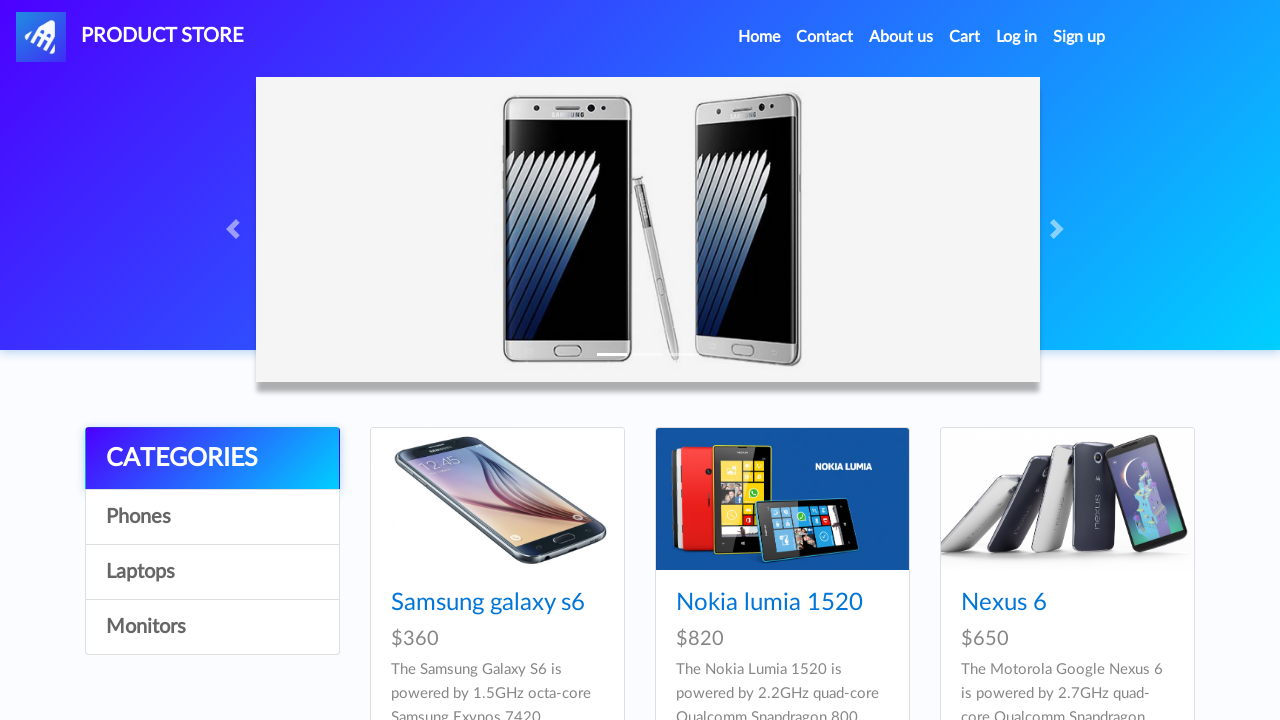

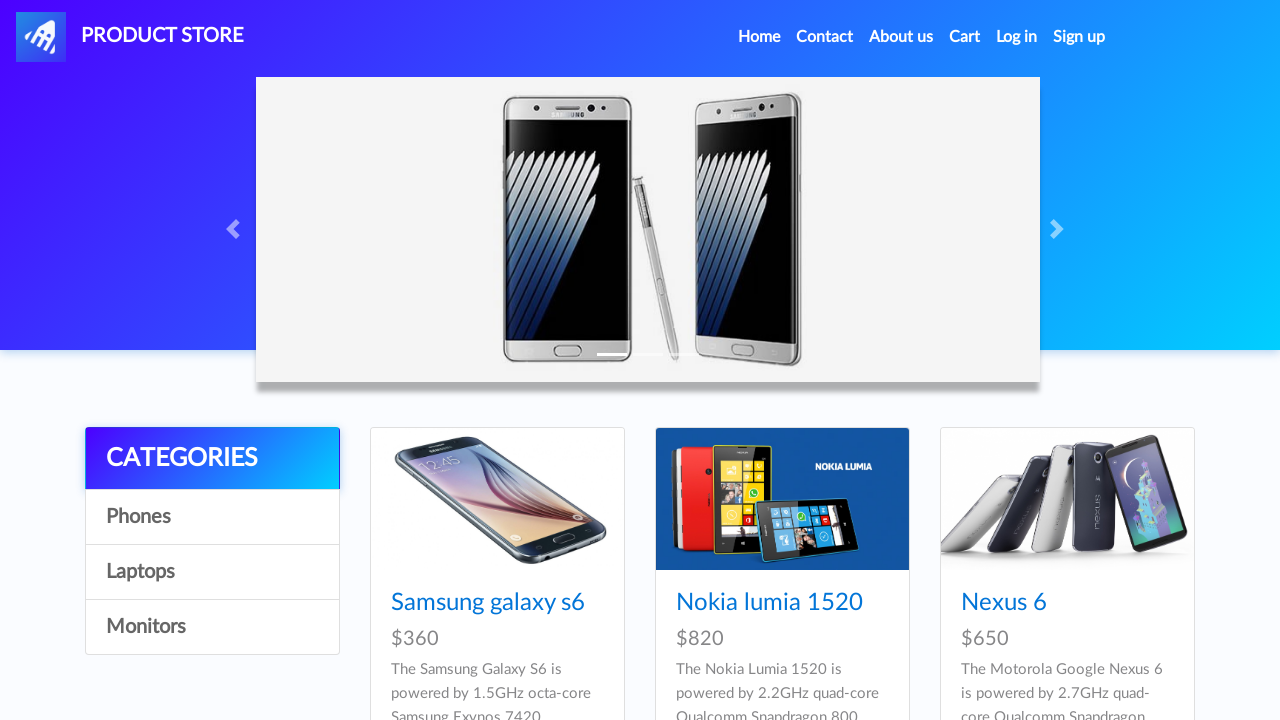